Tests drag functionality by moving a draggable element around the page in a pattern using click-and-hold and move actions

Starting URL: https://seleniumui.moderntester.pl/draggable.php

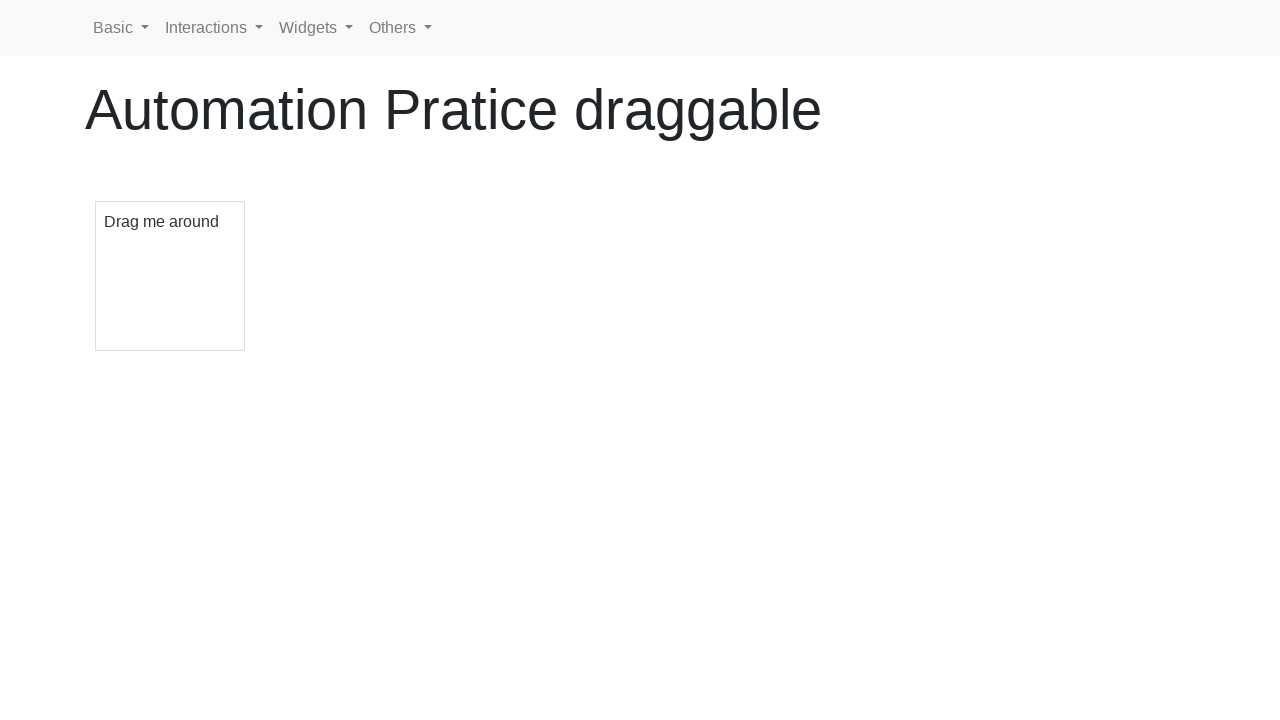

Located draggable element with id 'draggable'
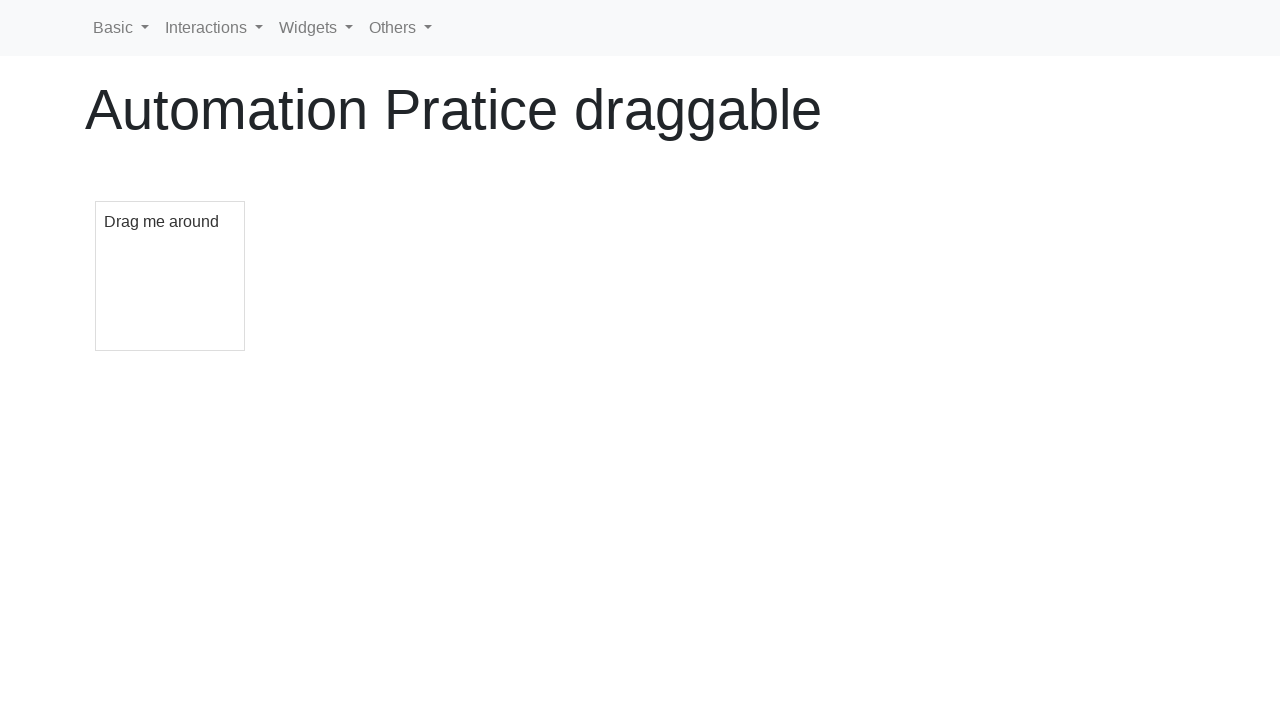

Retrieved bounding box of draggable element
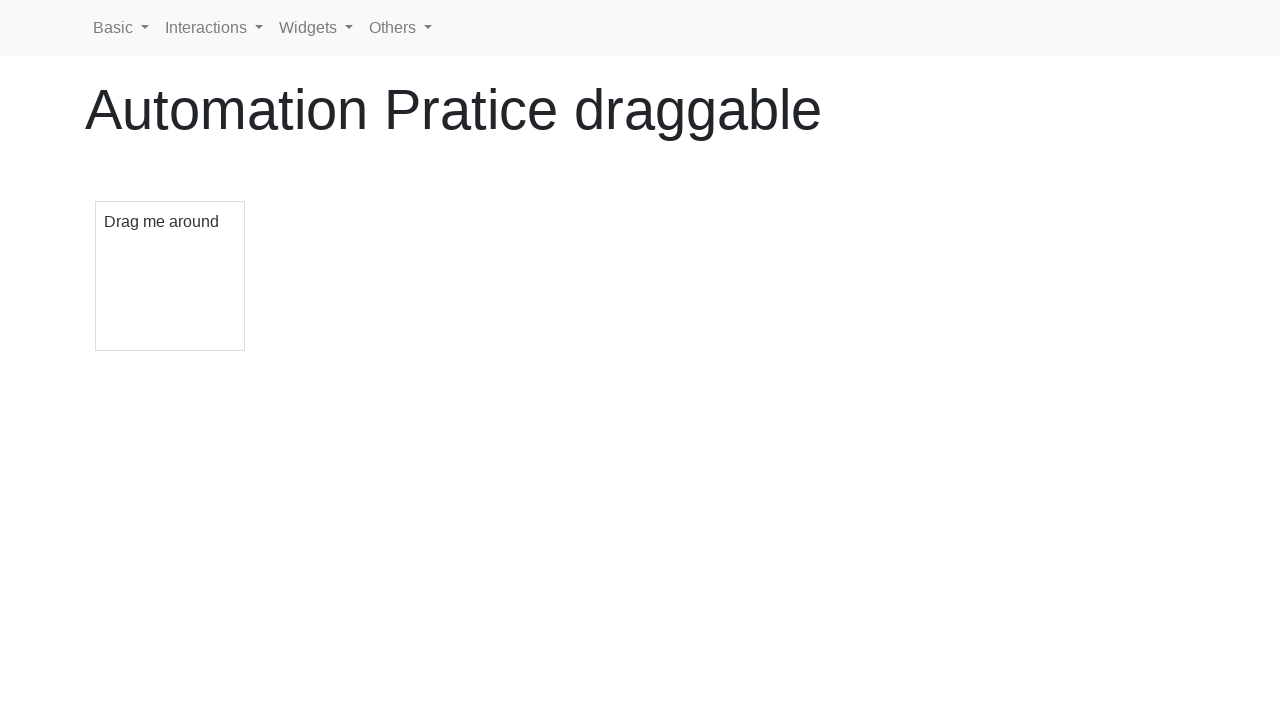

Calculated center coordinates of draggable element
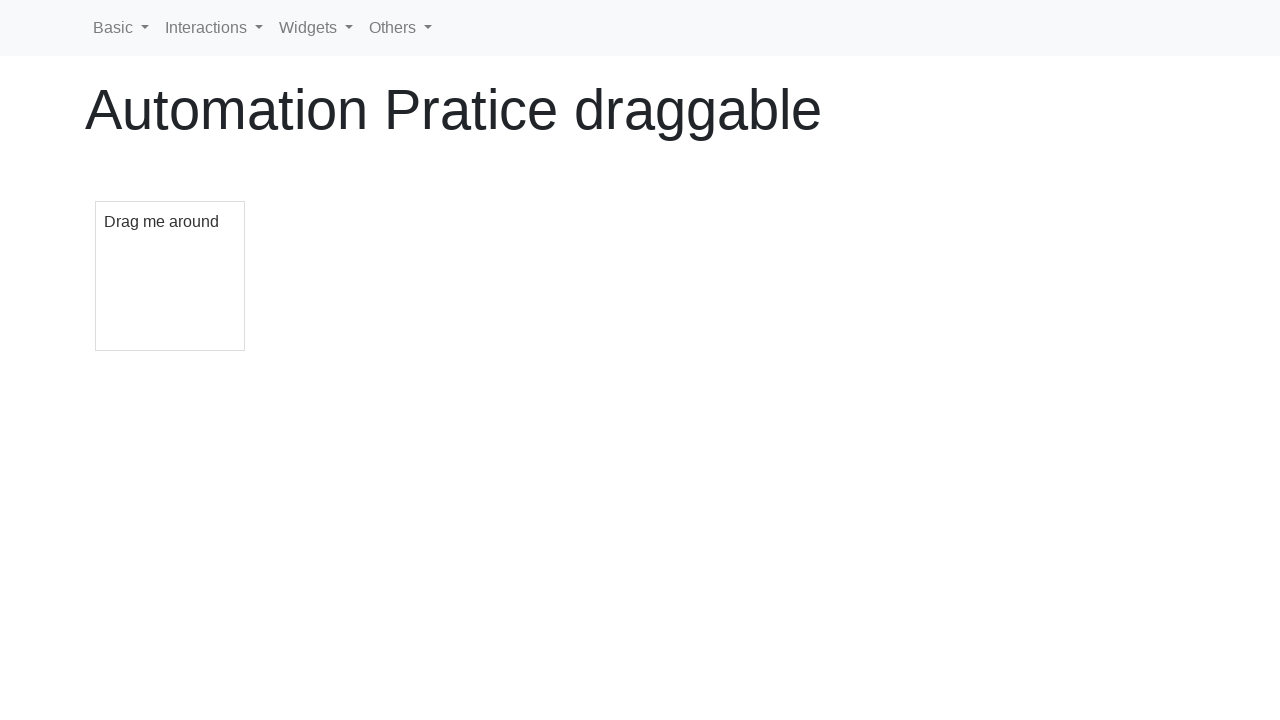

Moved mouse to center of draggable element at (170, 276)
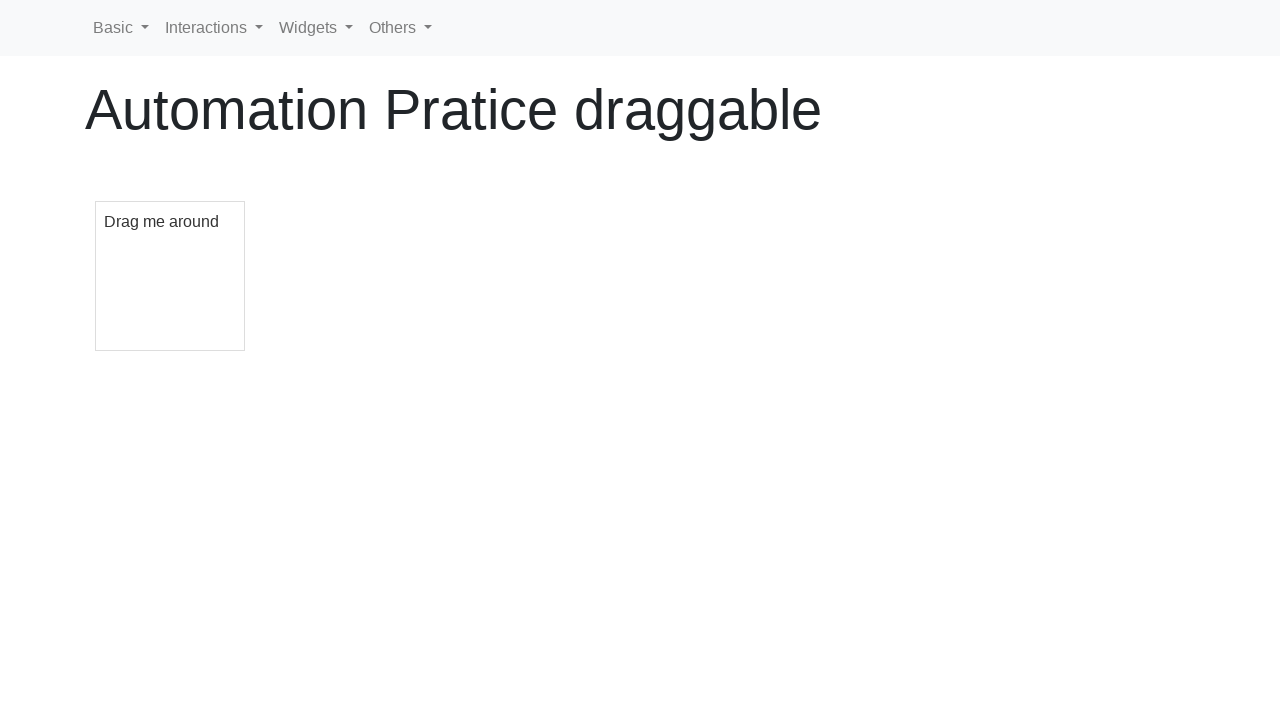

Pressed mouse button down to start drag at (170, 276)
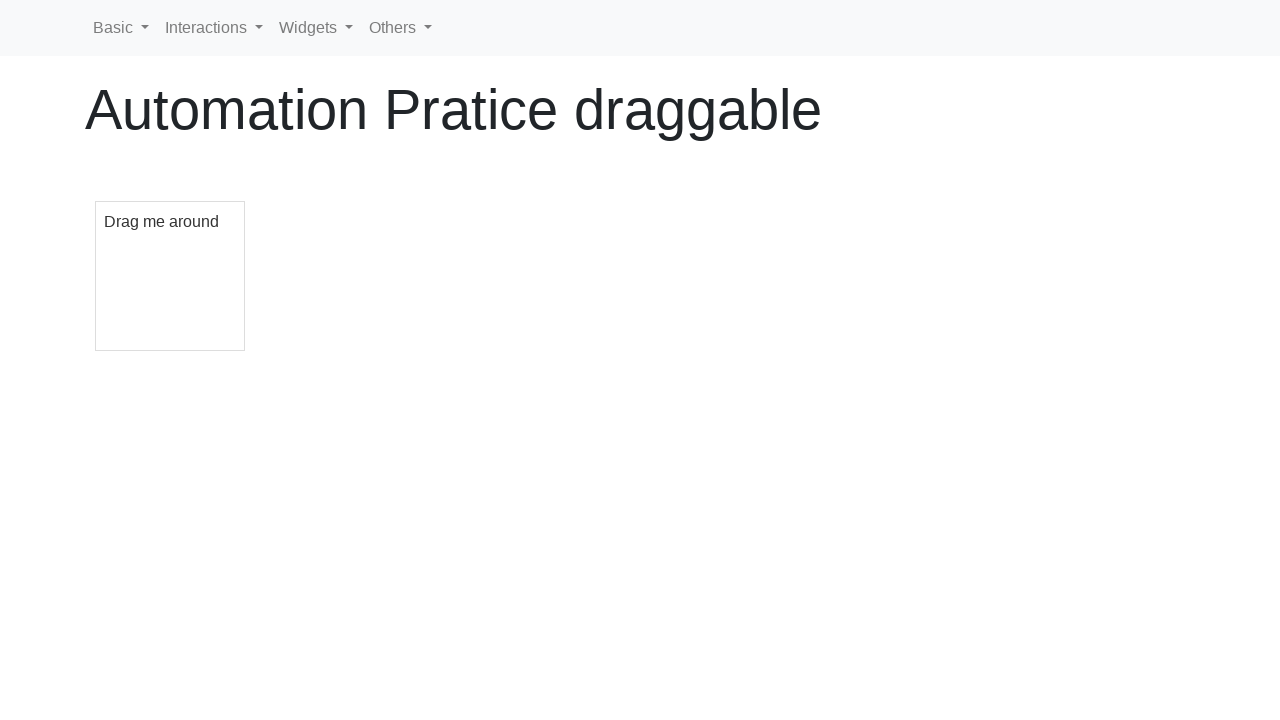

Dragged element 500px to the right at (670, 276)
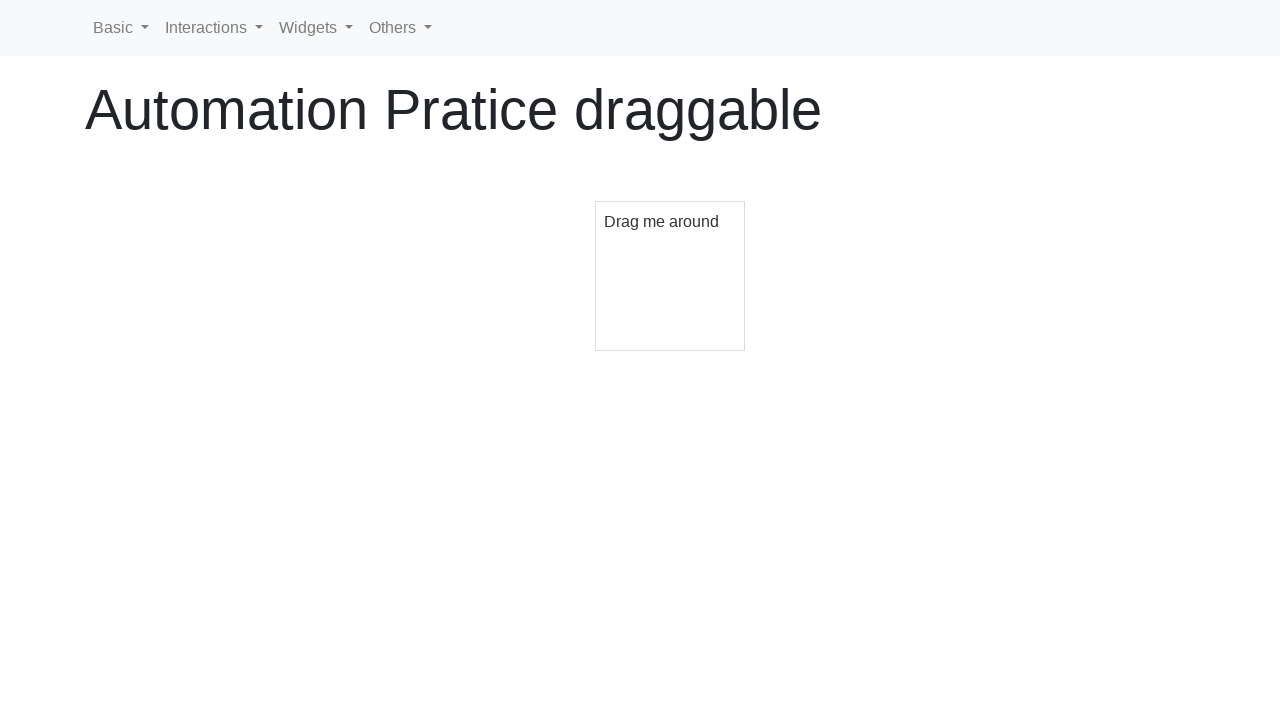

Dragged element 250px down at (670, 526)
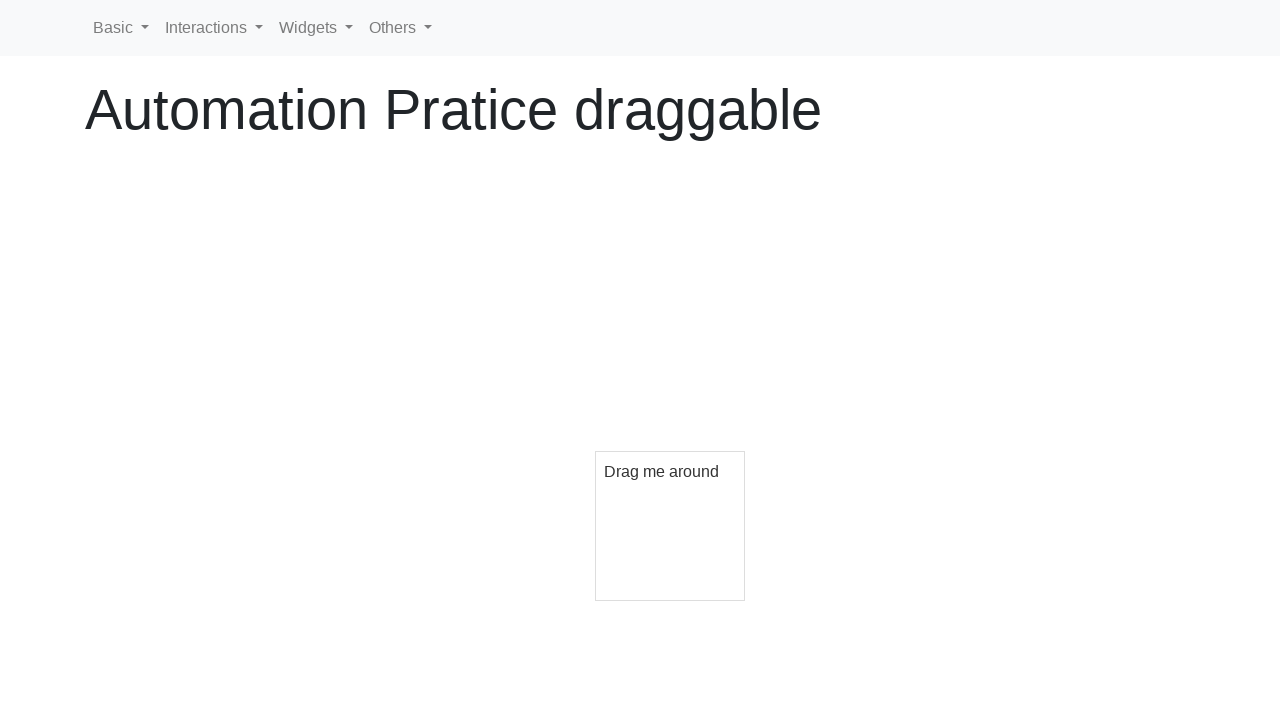

Dragged element 250px left and 125px up at (420, 401)
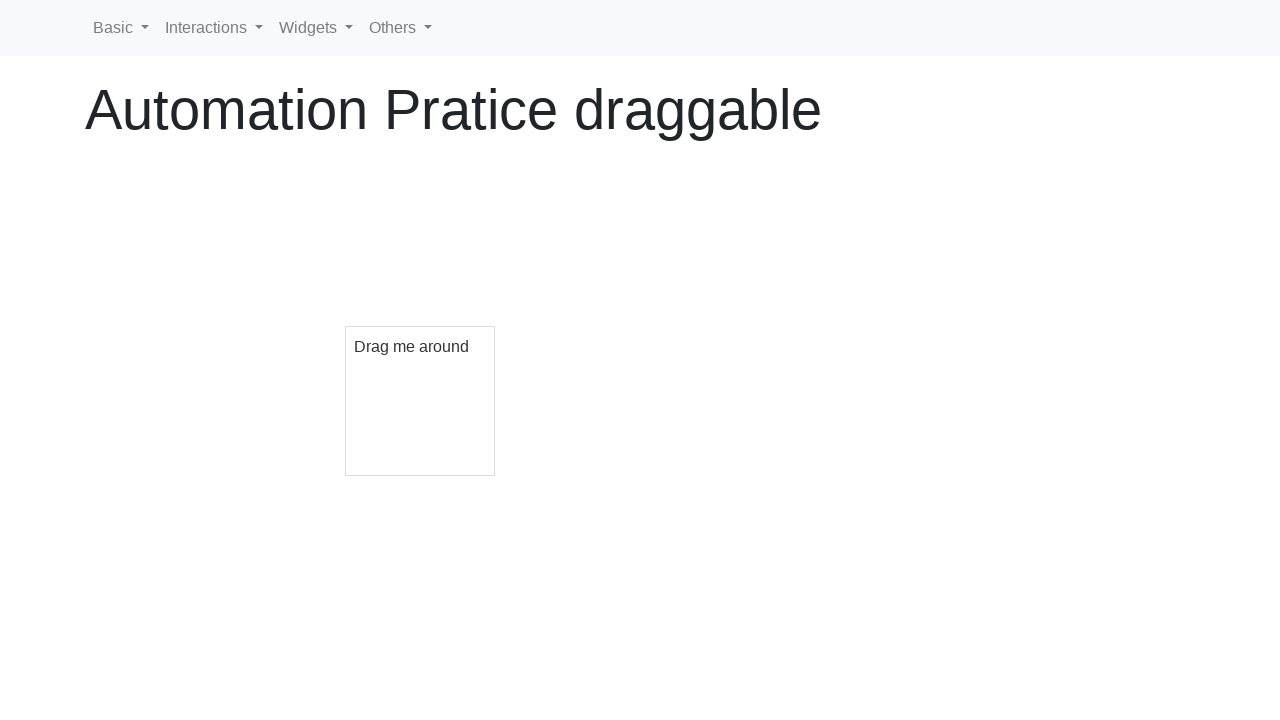

Dragged element 250px left and 125px down at (170, 526)
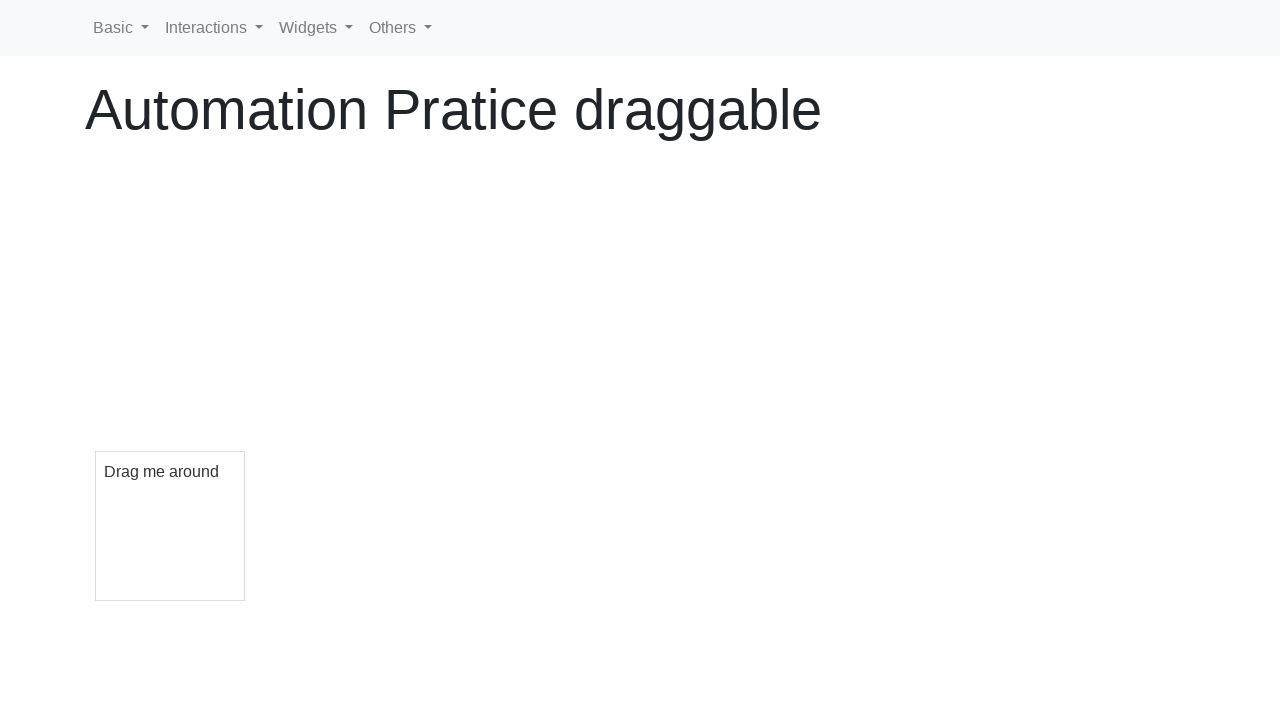

Released mouse button to complete drag operation at (170, 526)
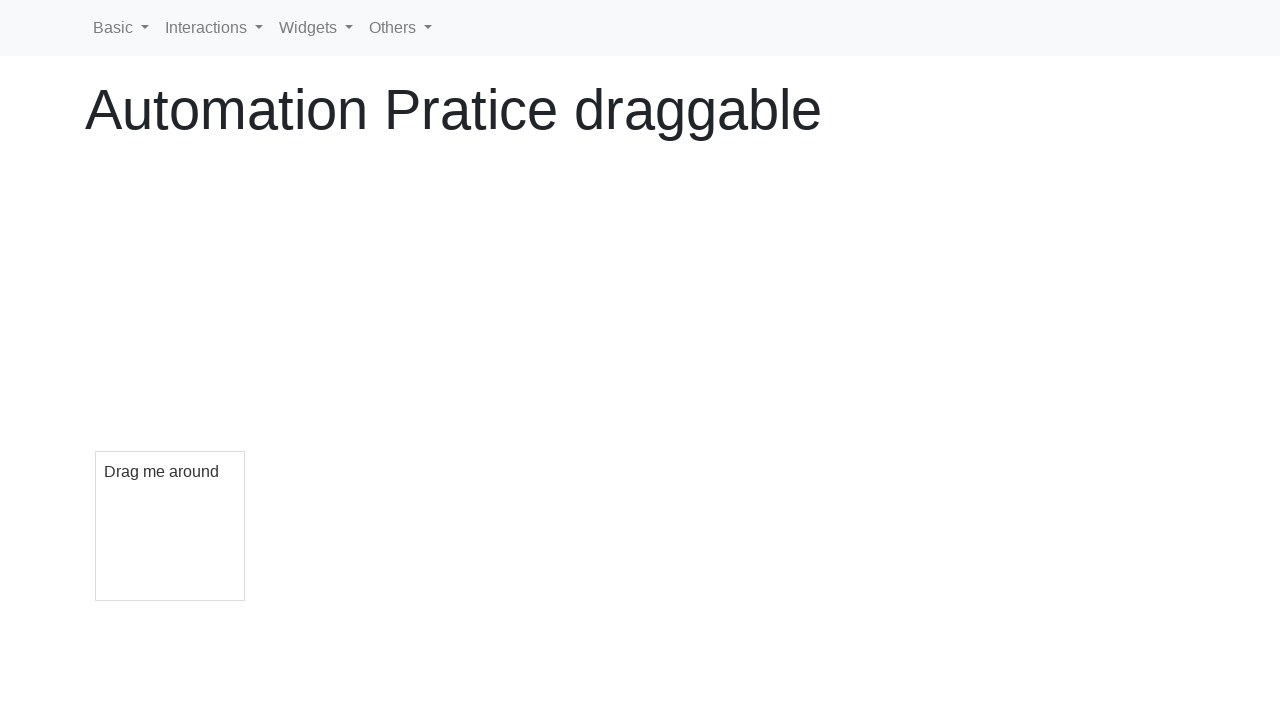

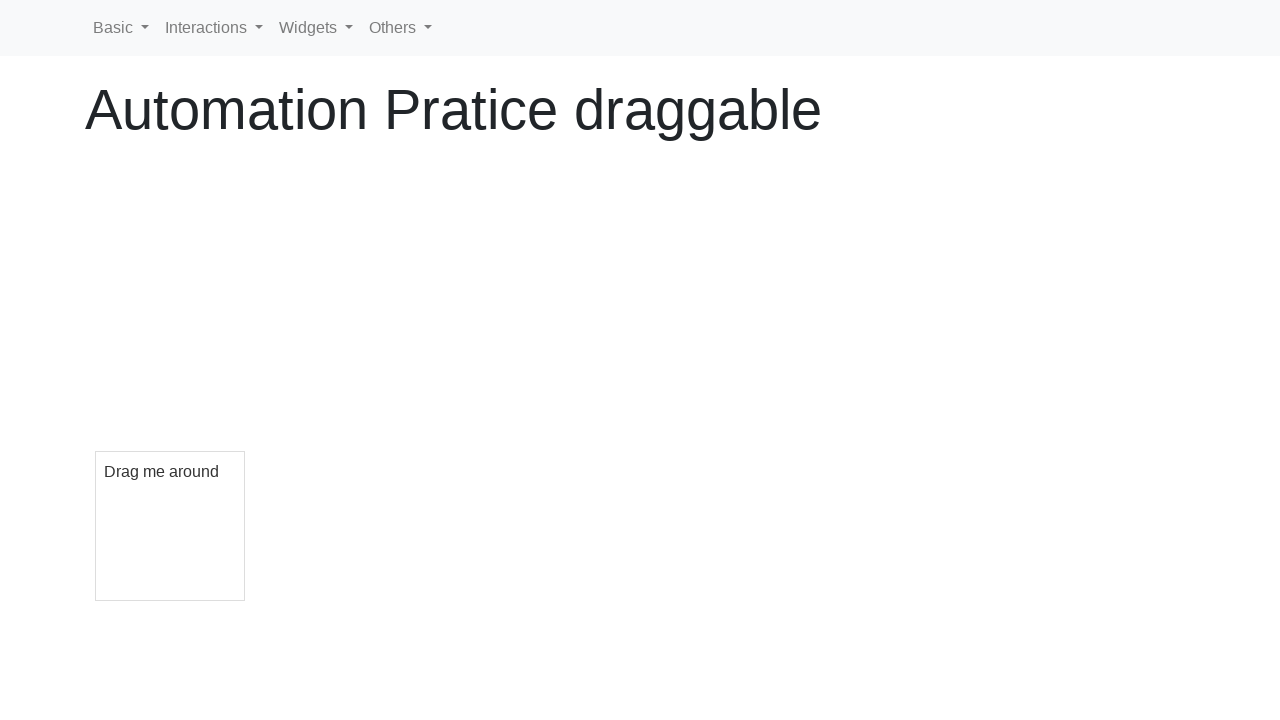